Tests submitting an answer on a Stepik lesson page by filling a textarea with a code answer and clicking the submit button to verify the solution.

Starting URL: https://stepik.org/lesson/25969/step/12

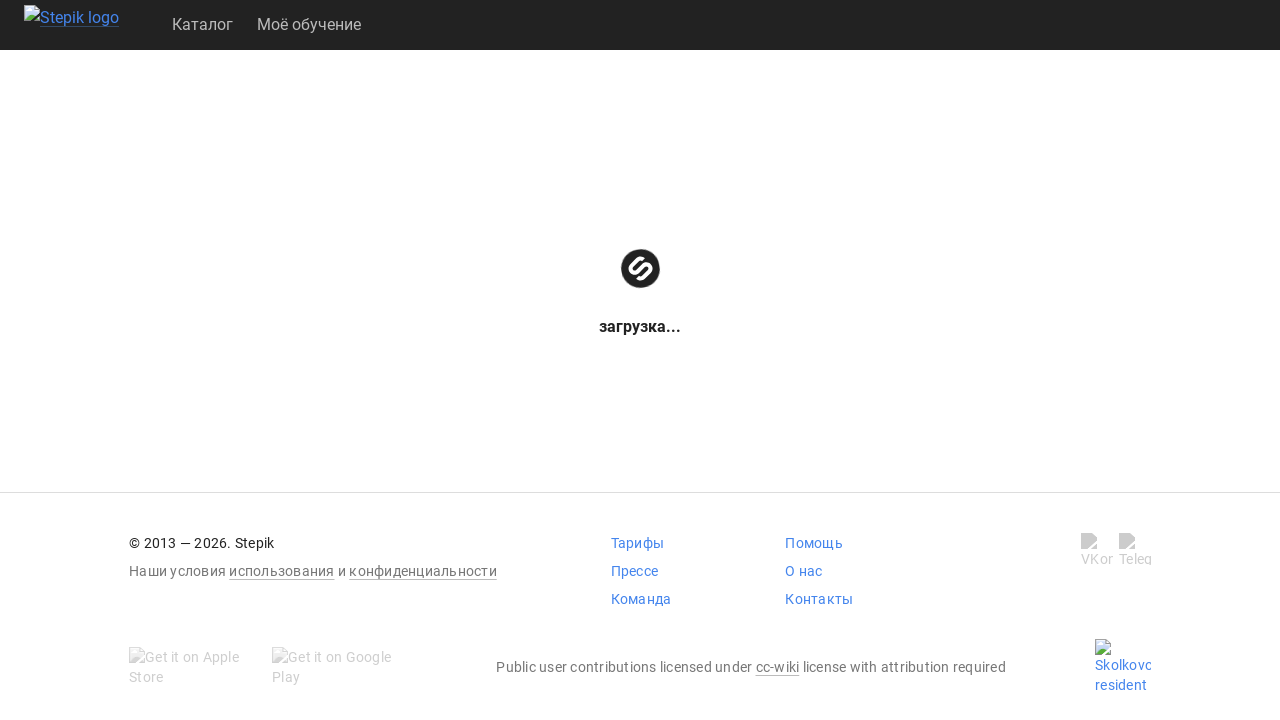

Waited for textarea to be visible
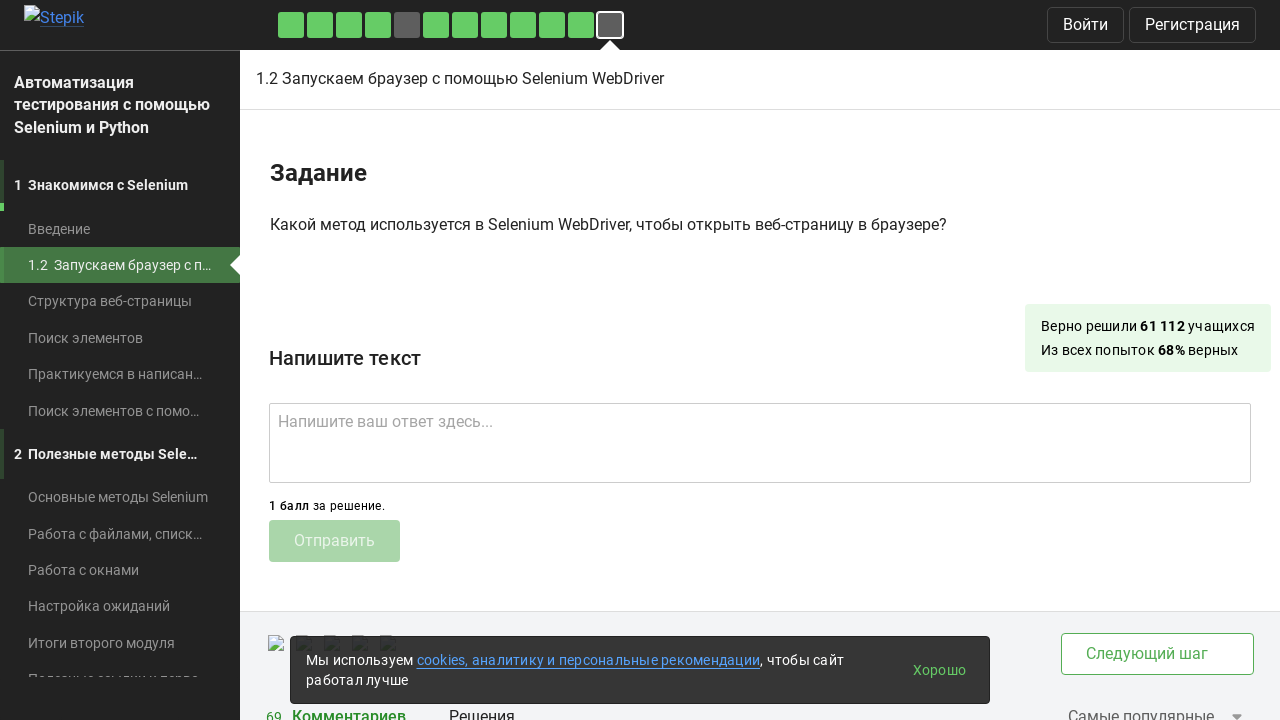

Filled textarea with code answer 'get()' on .textarea
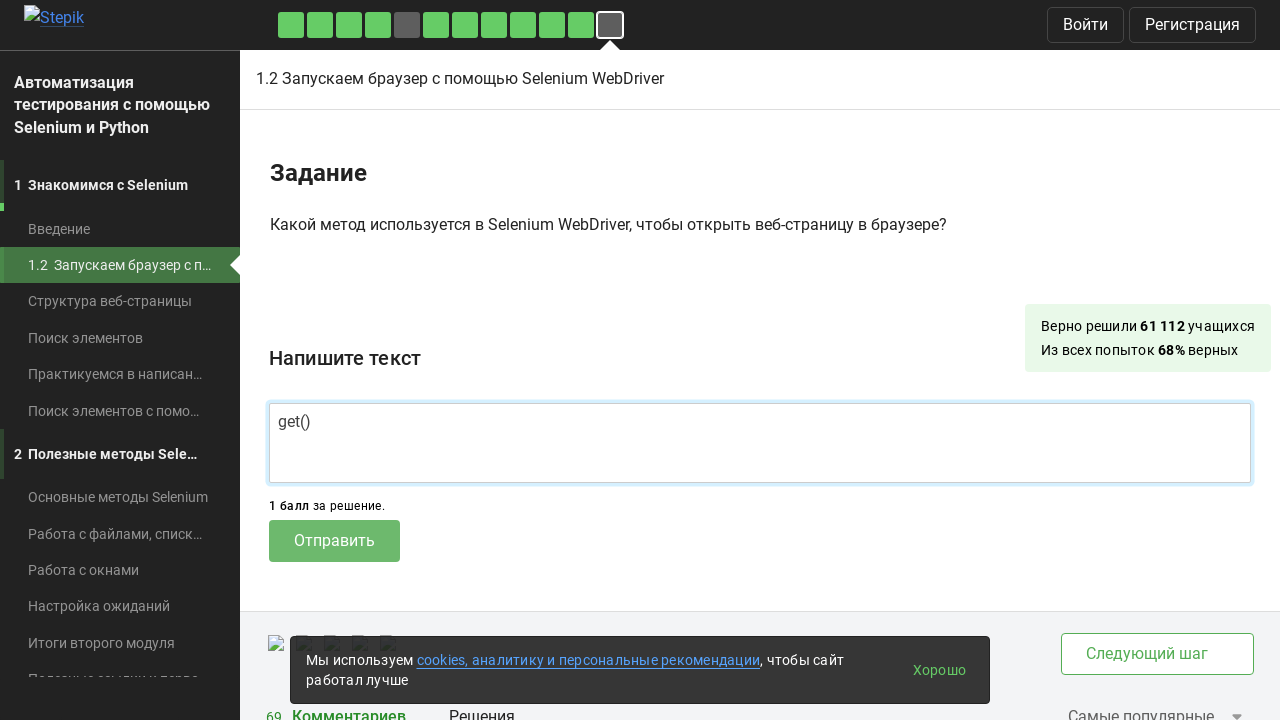

Clicked submit button to submit the answer at (334, 541) on .submit-submission
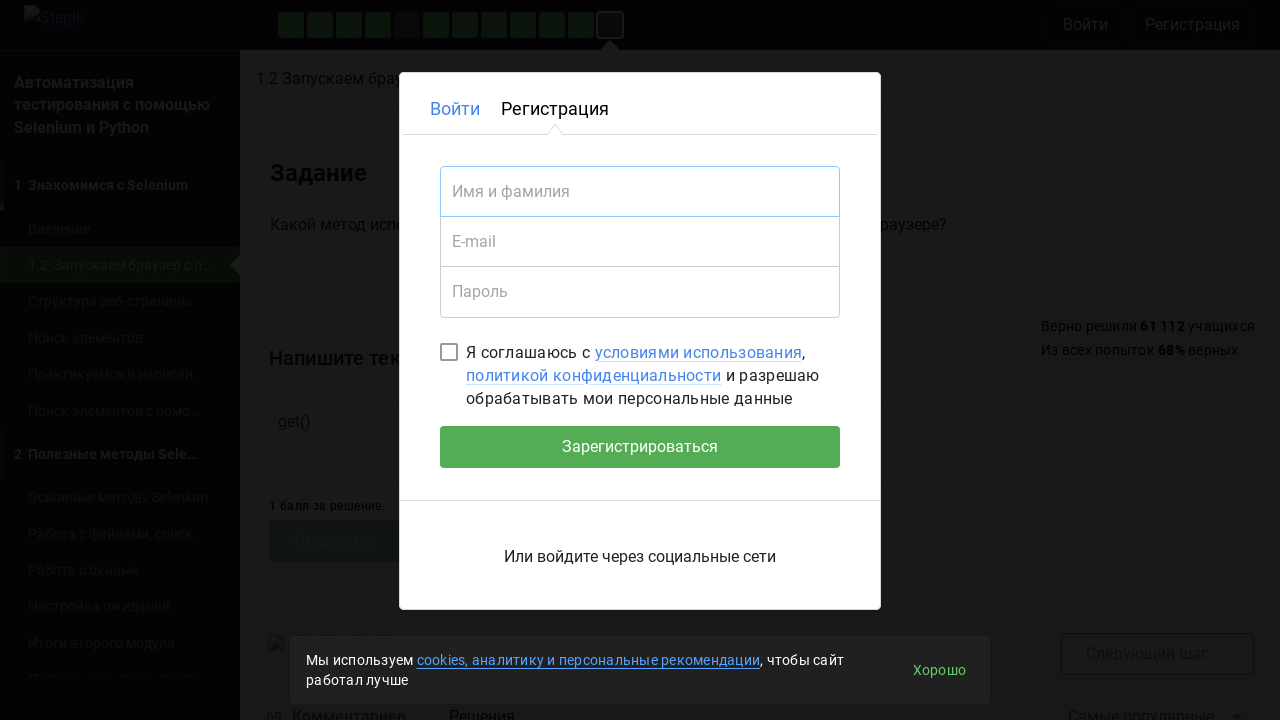

Waited for submission to process
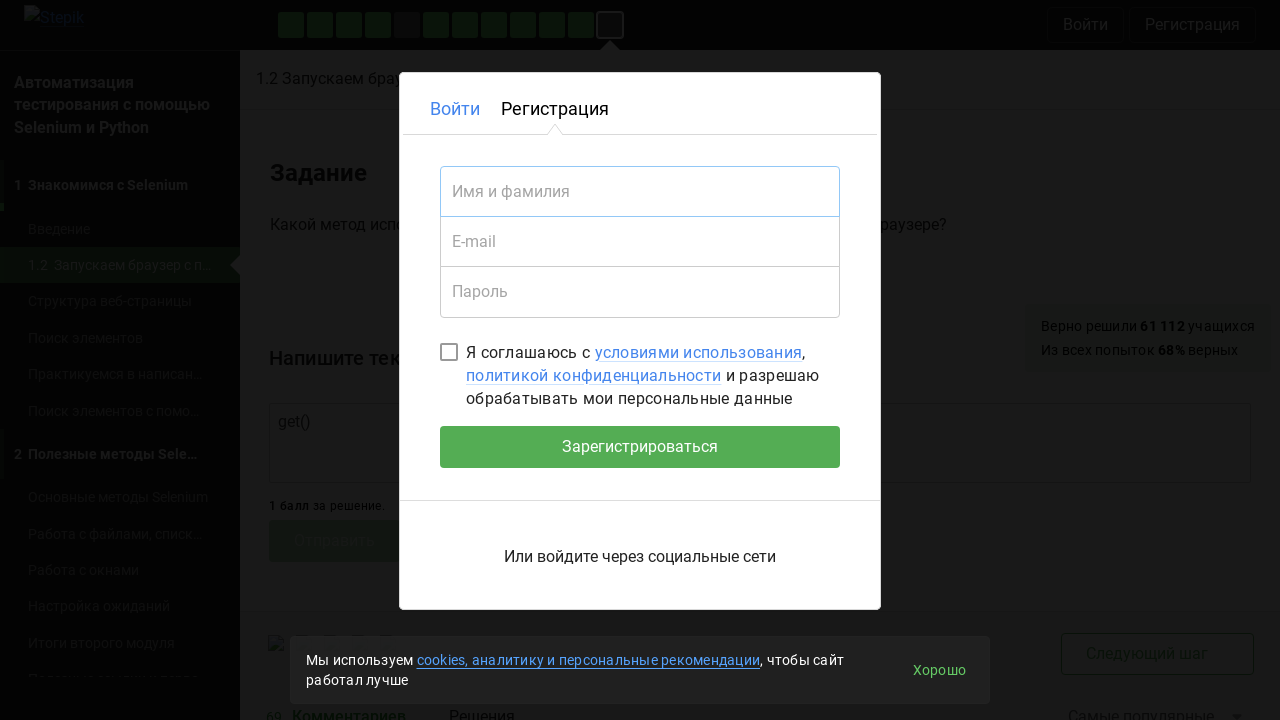

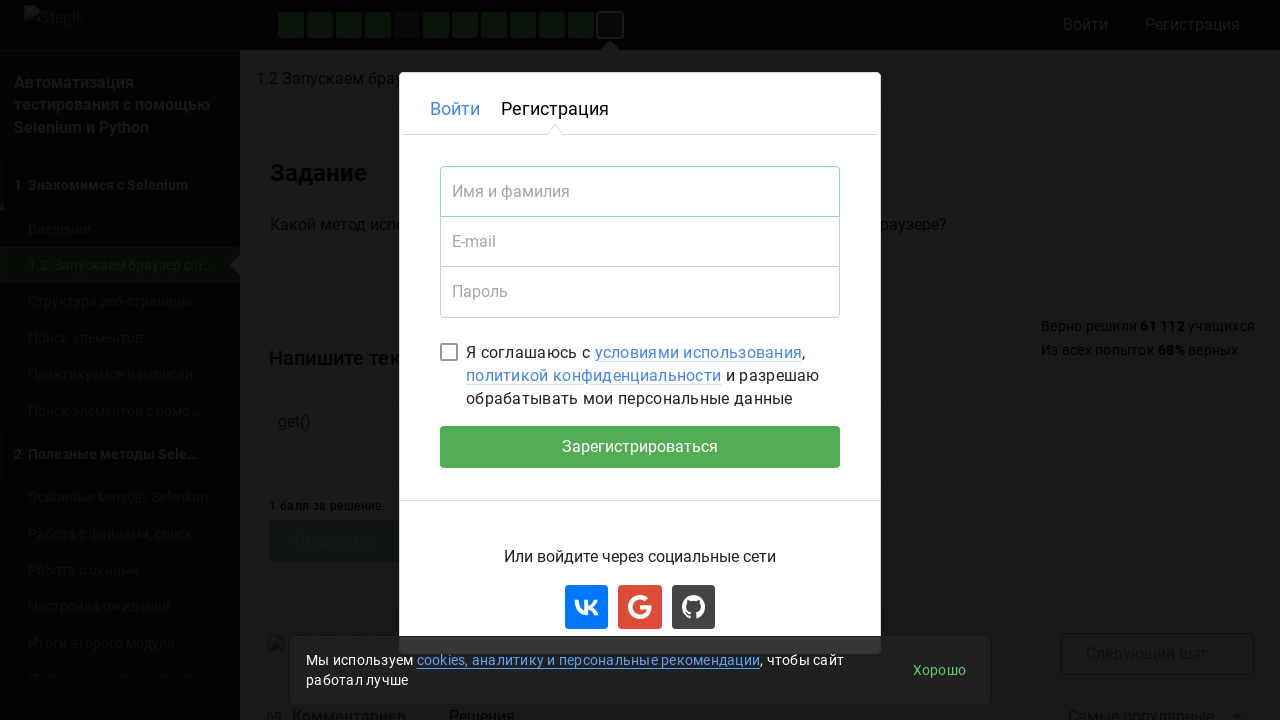